Tests registration form by filling only optional fields without required ones and verifying that registration is not completed

Starting URL: http://suninjuly.github.io/registration2.html

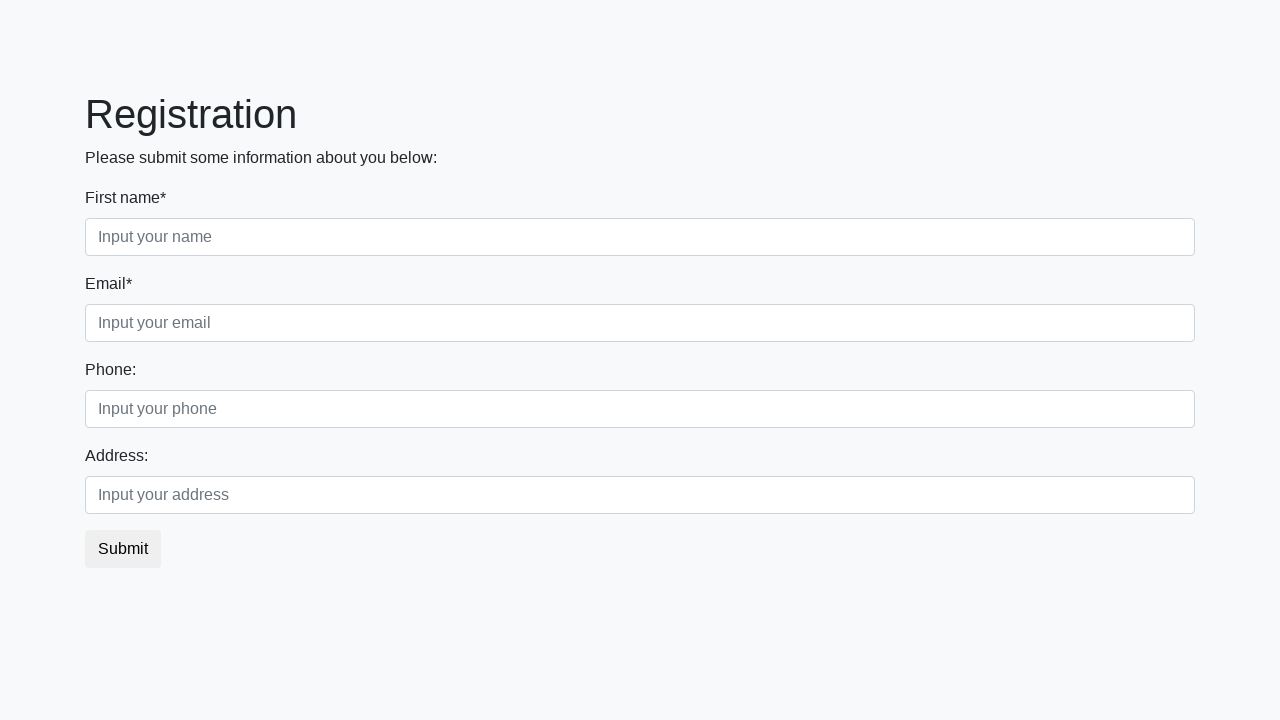

Navigated to registration form page
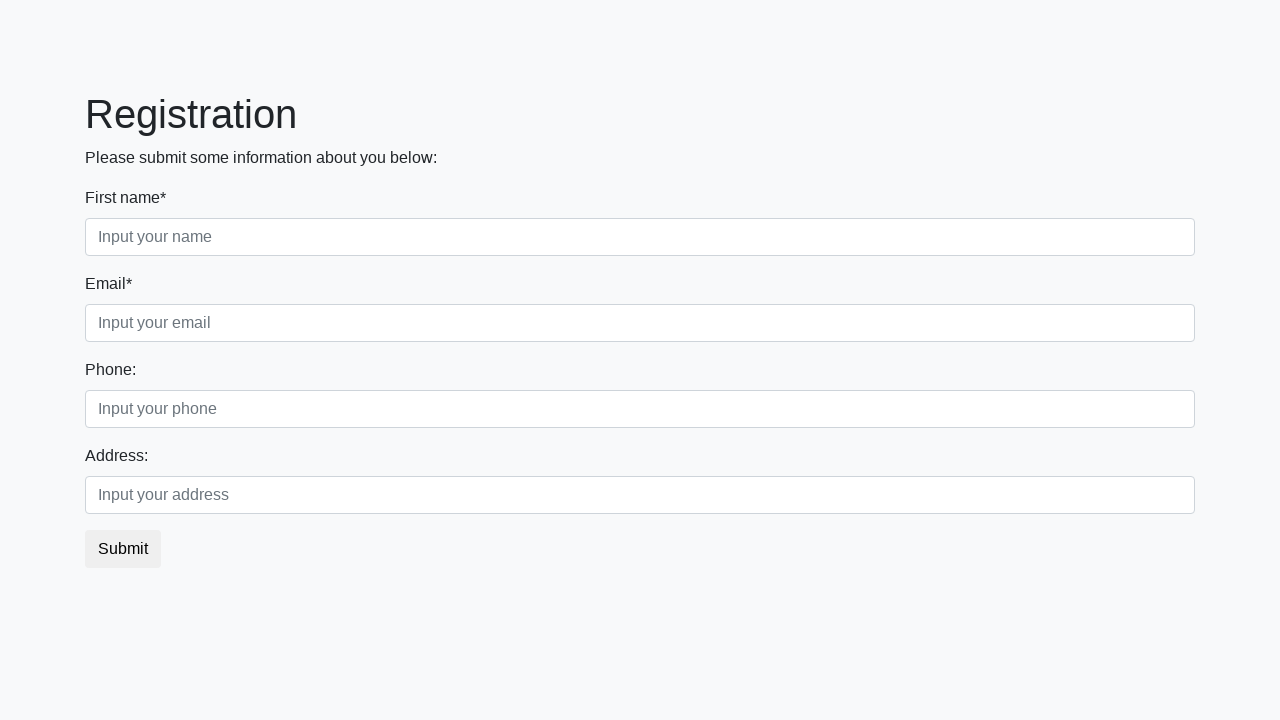

Filled optional phone number field with '999888777666' on div.second_block div.first_class input
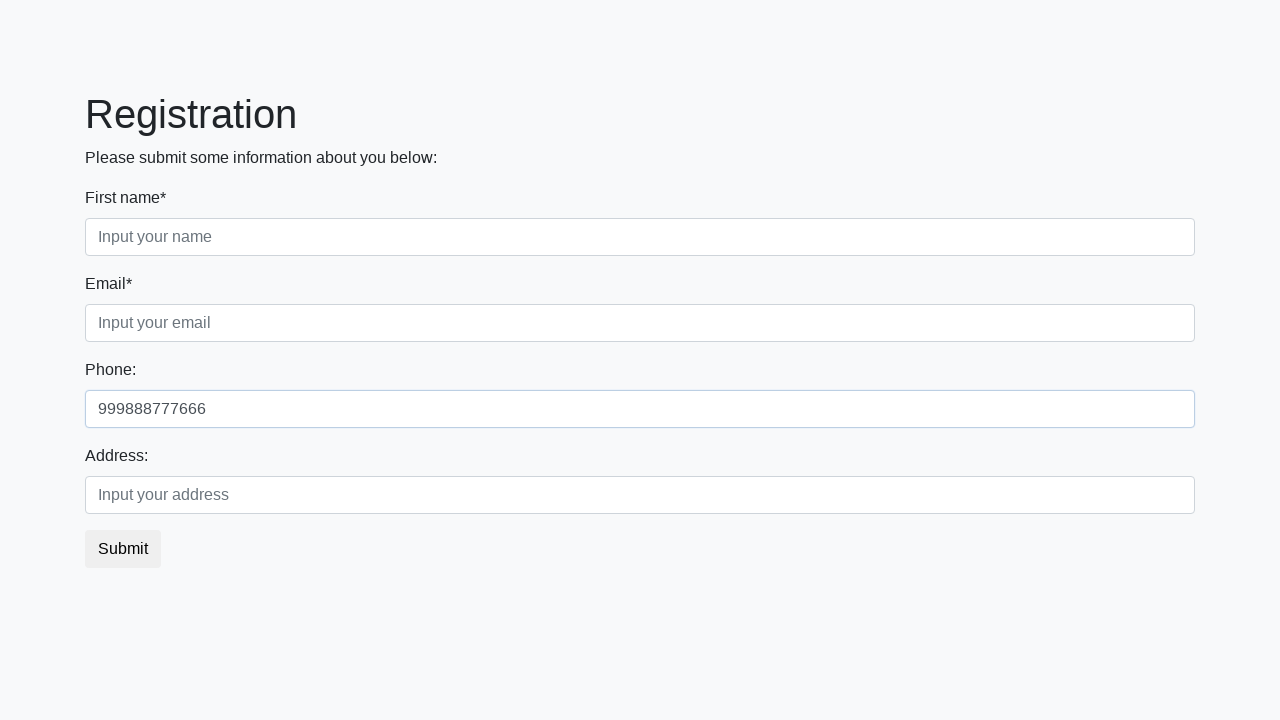

Filled optional address field with 'Berlin, Germany' on div.second_block div.second_class input
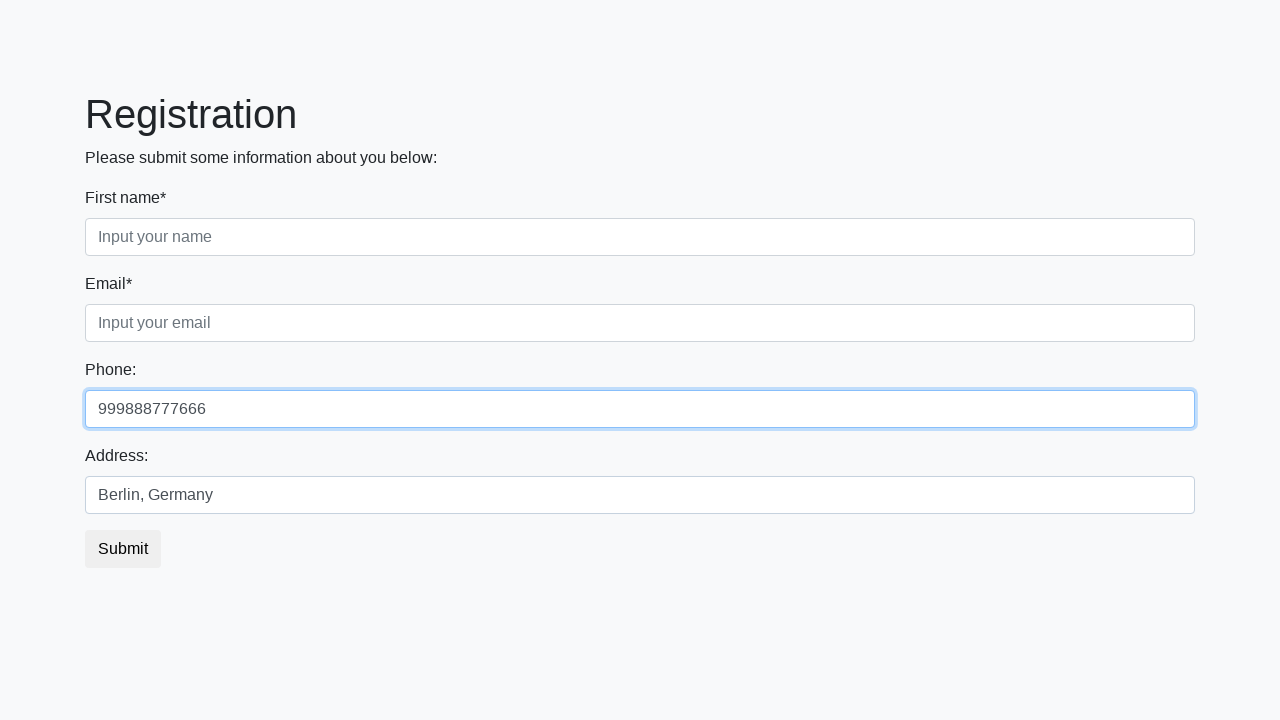

Clicked submit button to attempt registration at (123, 549) on button
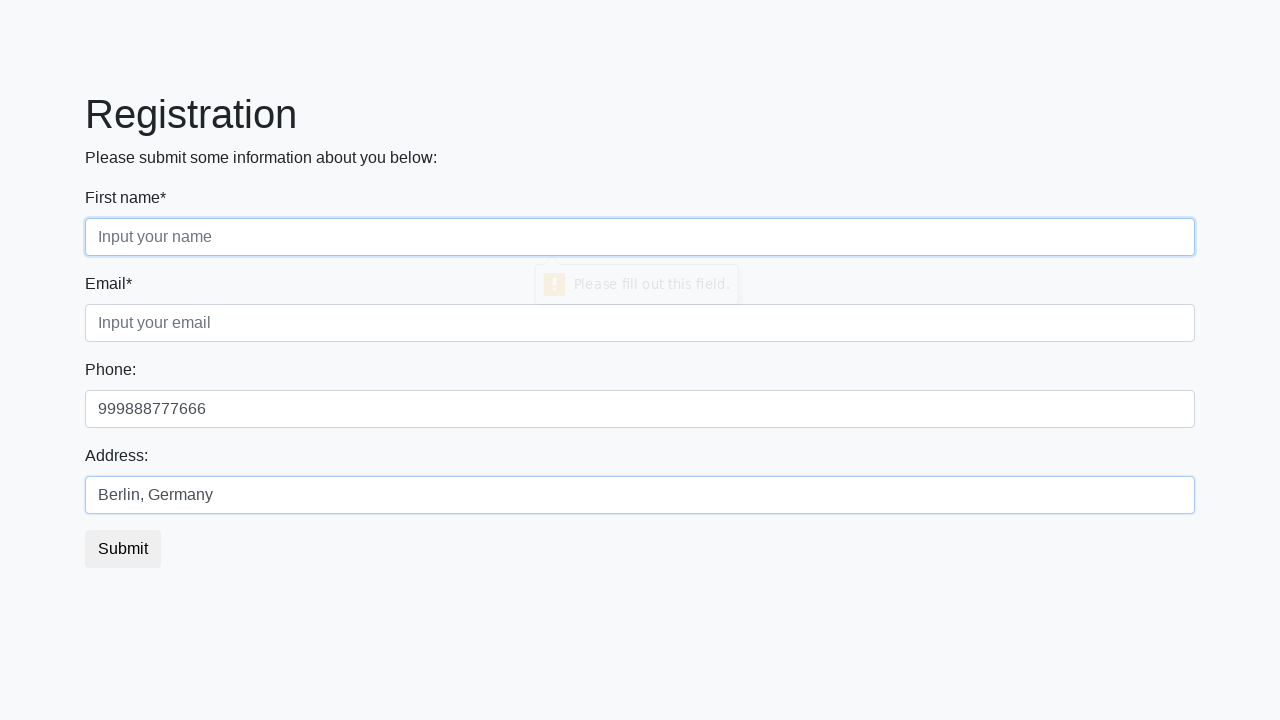

Waiting for page heading to load
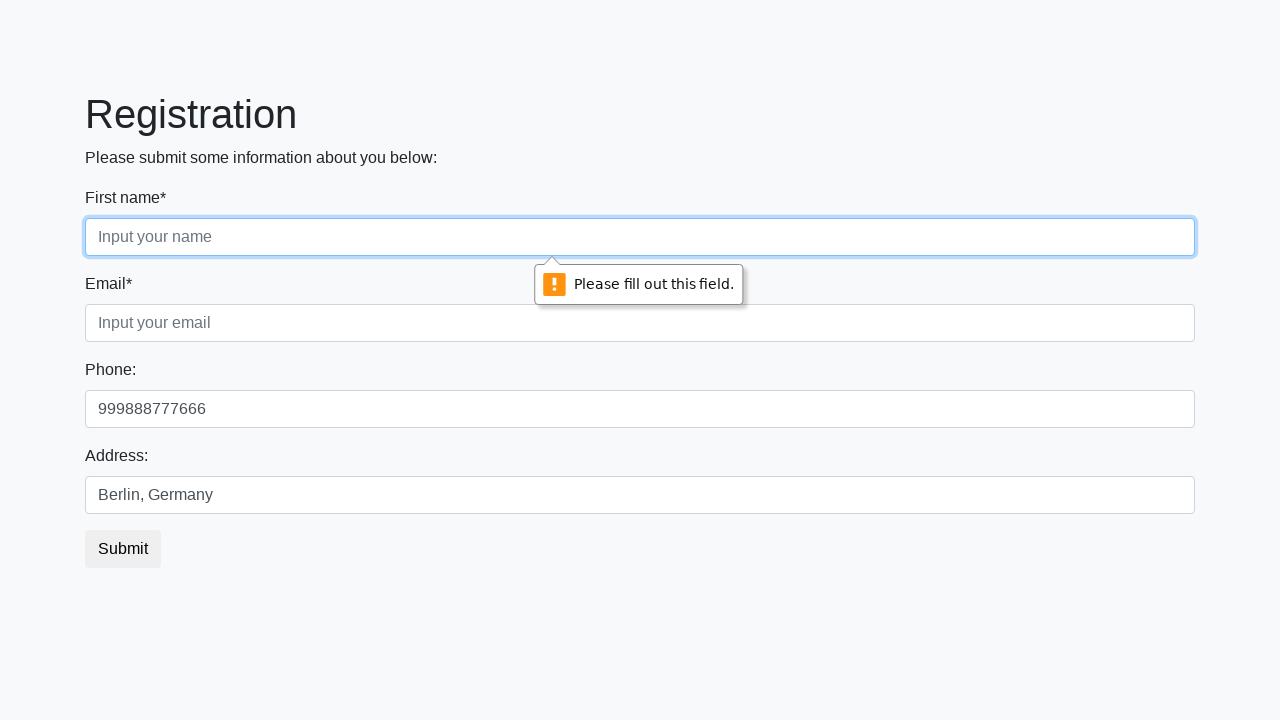

Verified that registration was not completed - user still on registration page
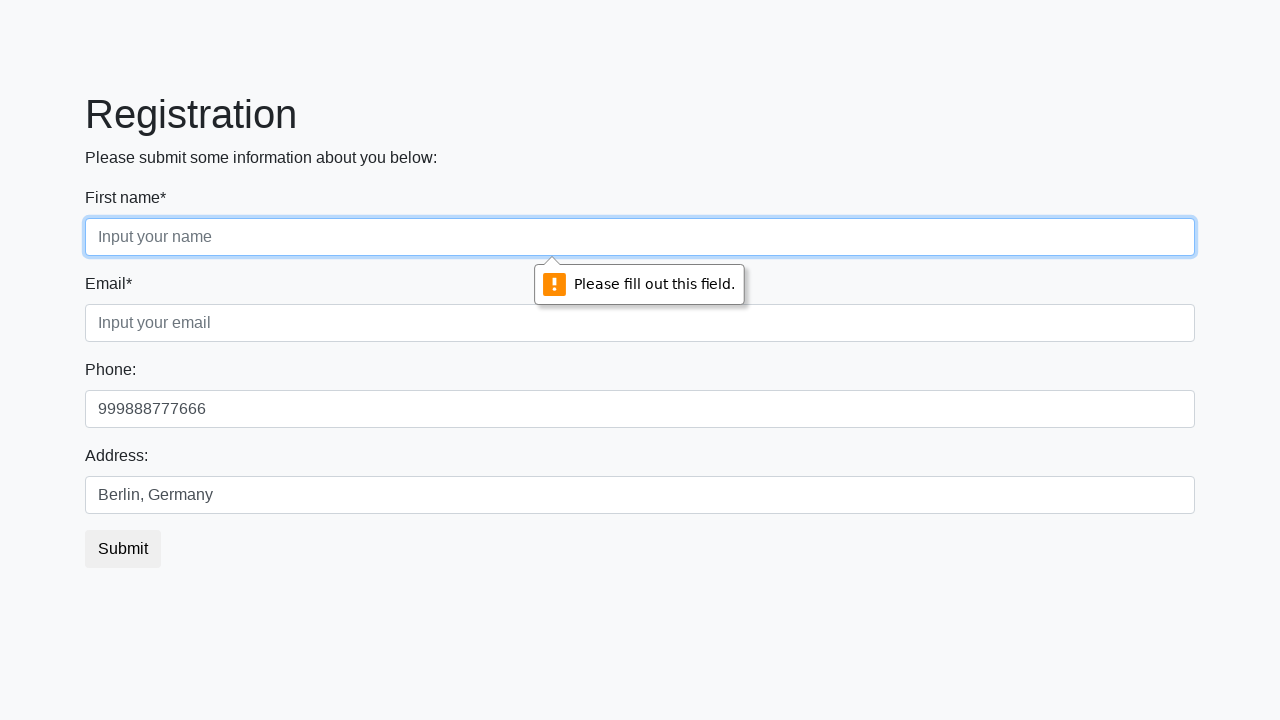

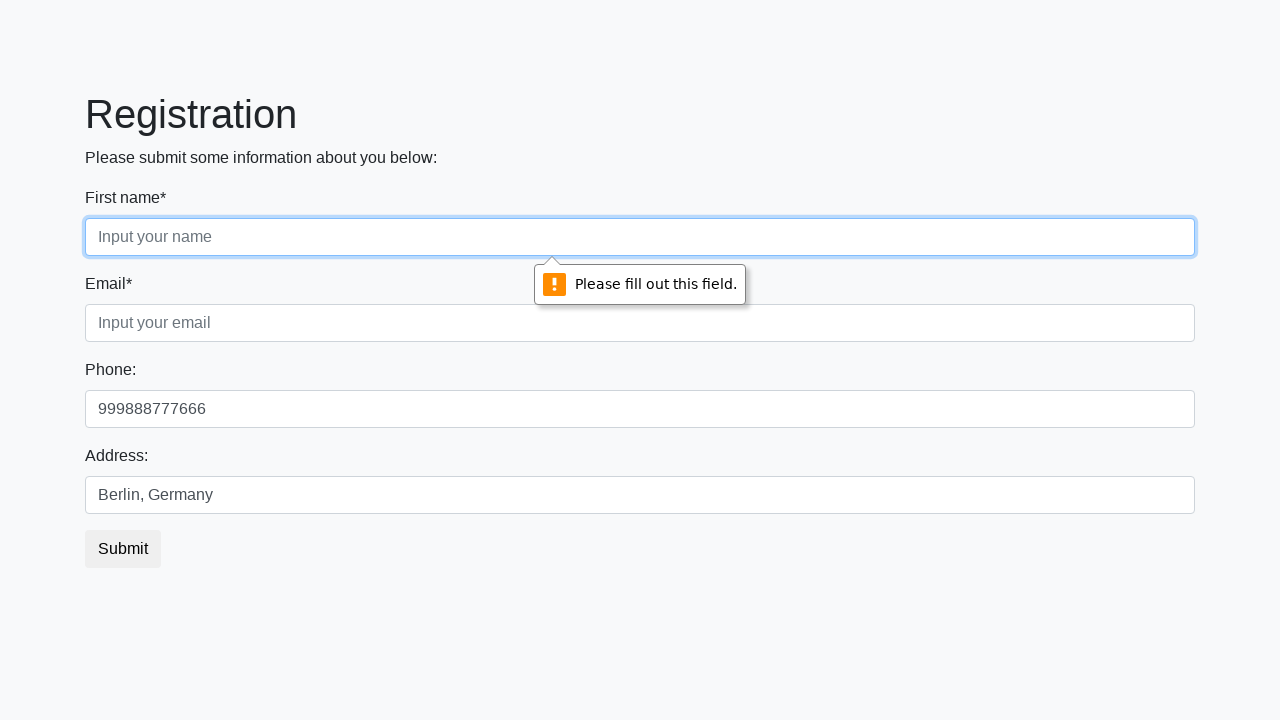